Verifies that the "Mouse Hover" text element is displayed correctly on the automation practice page

Starting URL: https://rahulshettyacademy.com/AutomationPractice/

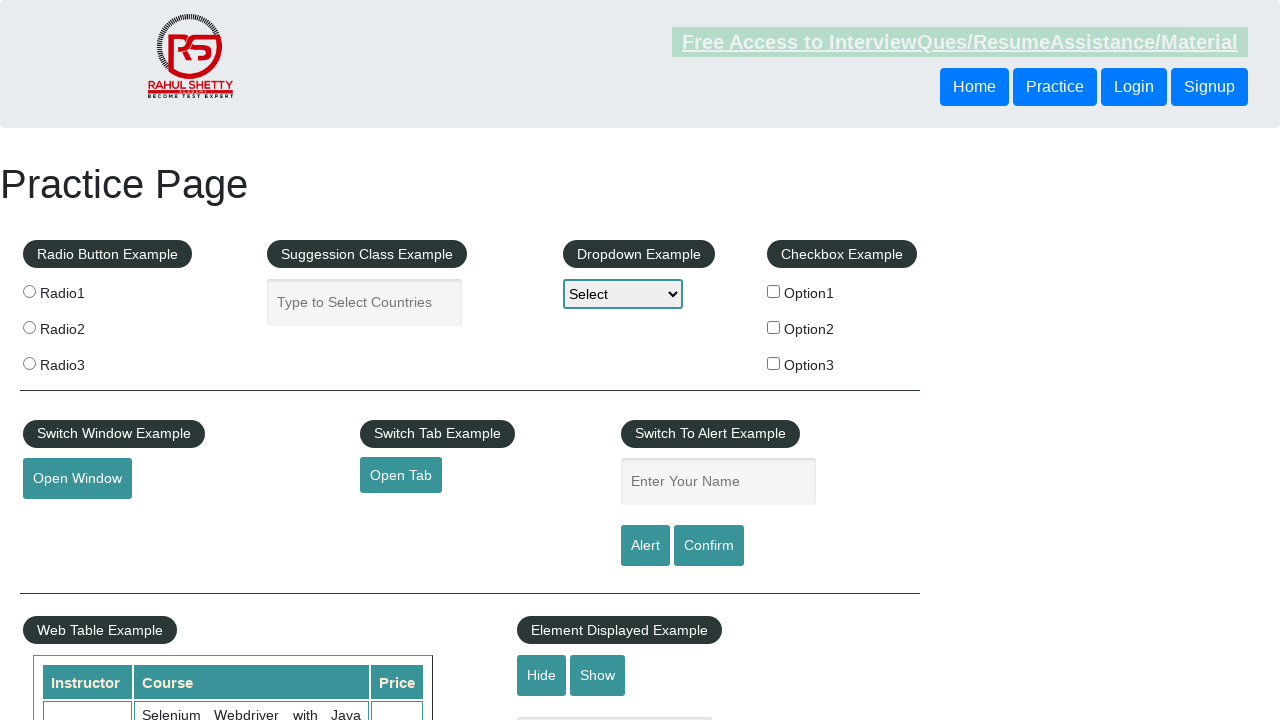

Located the mouse hover element with ID 'mousehover'
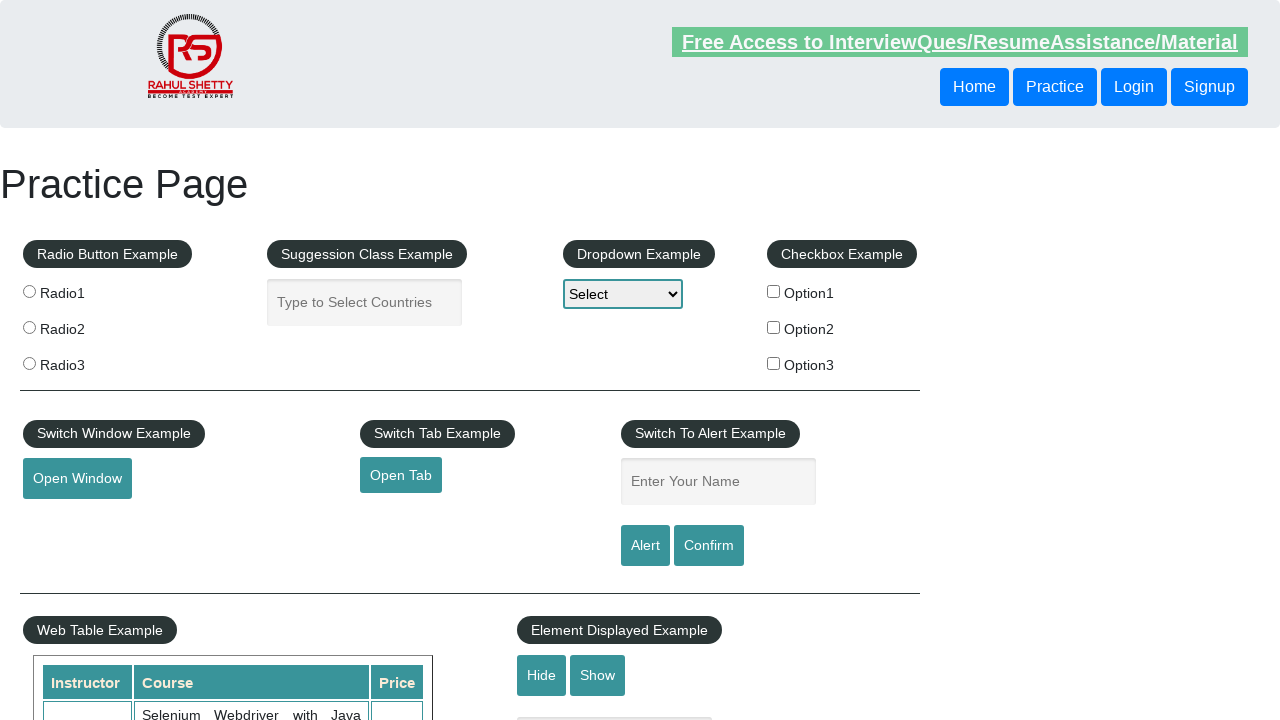

Waited for mouse hover element to be visible on the automation practice page
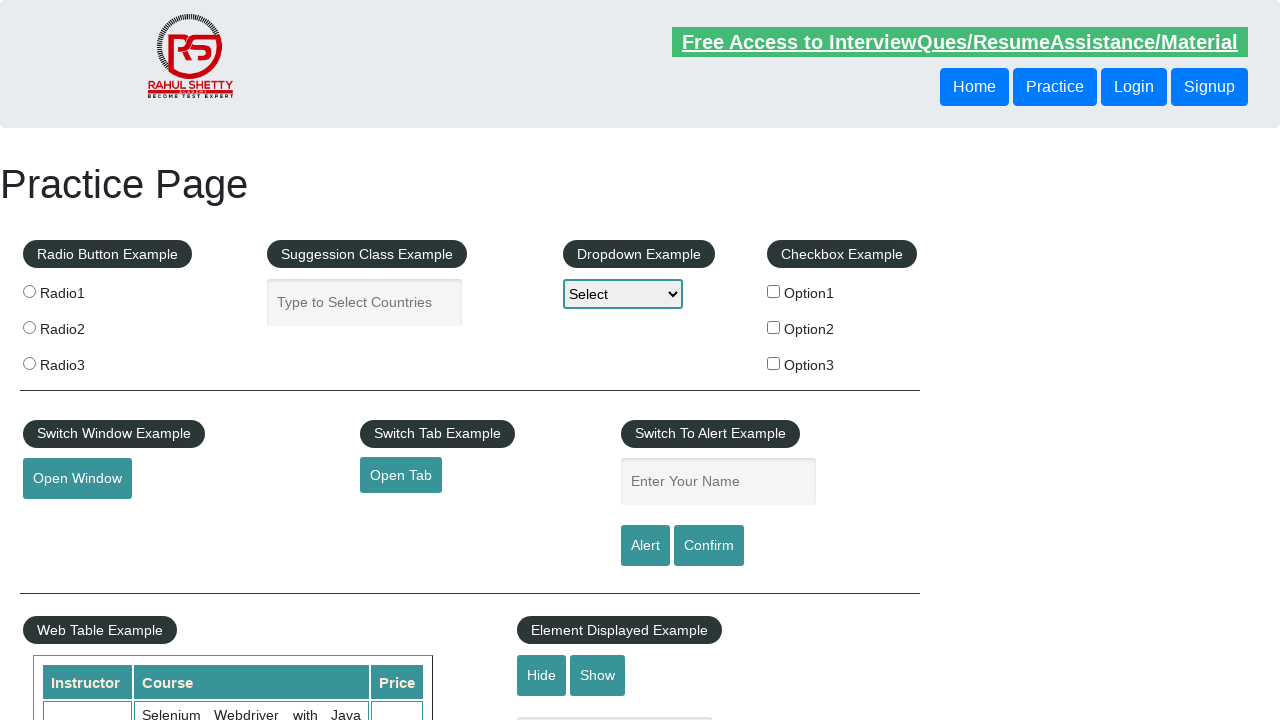

Verified that the 'Mouse Hover' text element displays the correct text content
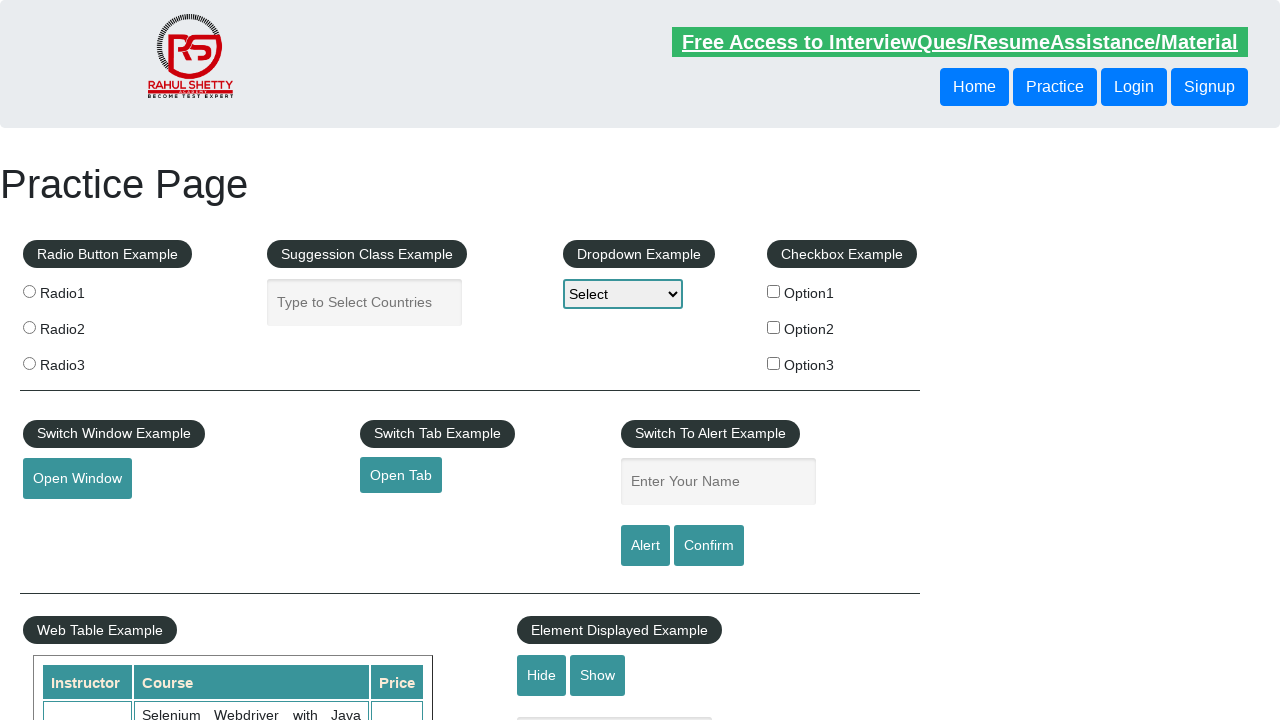

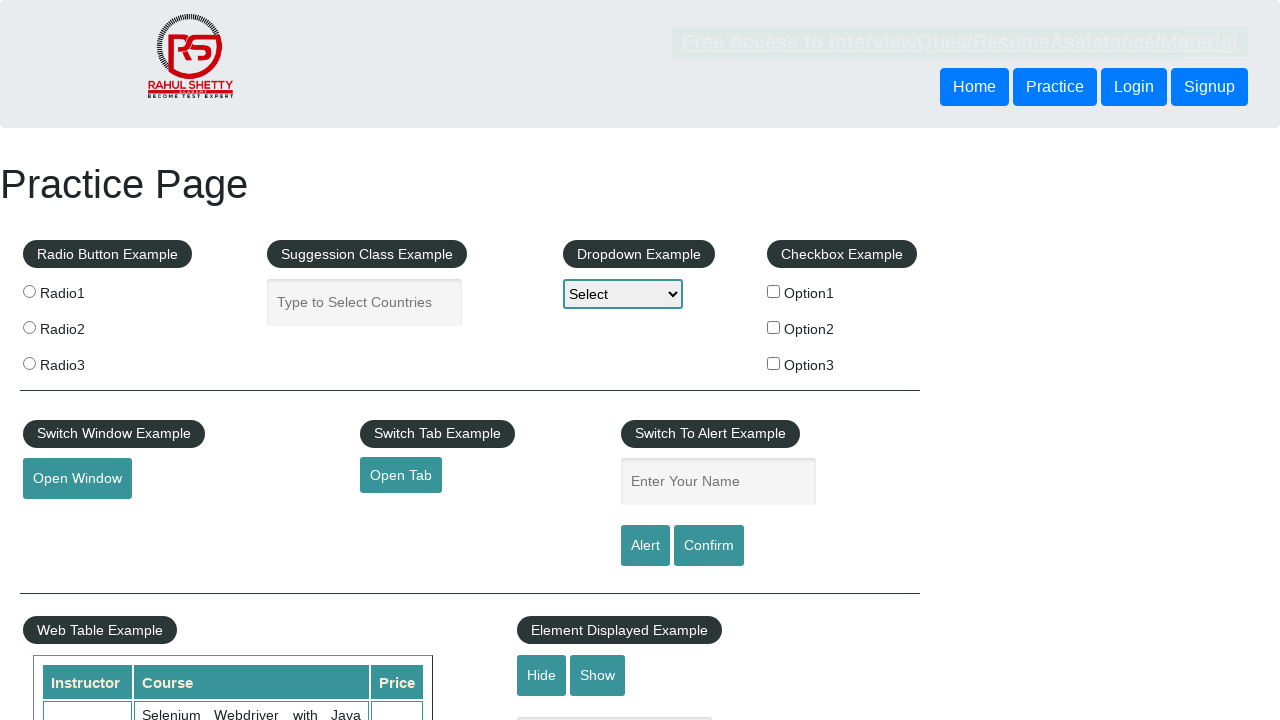